Tests JavaScript alert handling by clicking the JS Alert button and accepting the alert

Starting URL: https://the-internet.herokuapp.com/javascript_alerts

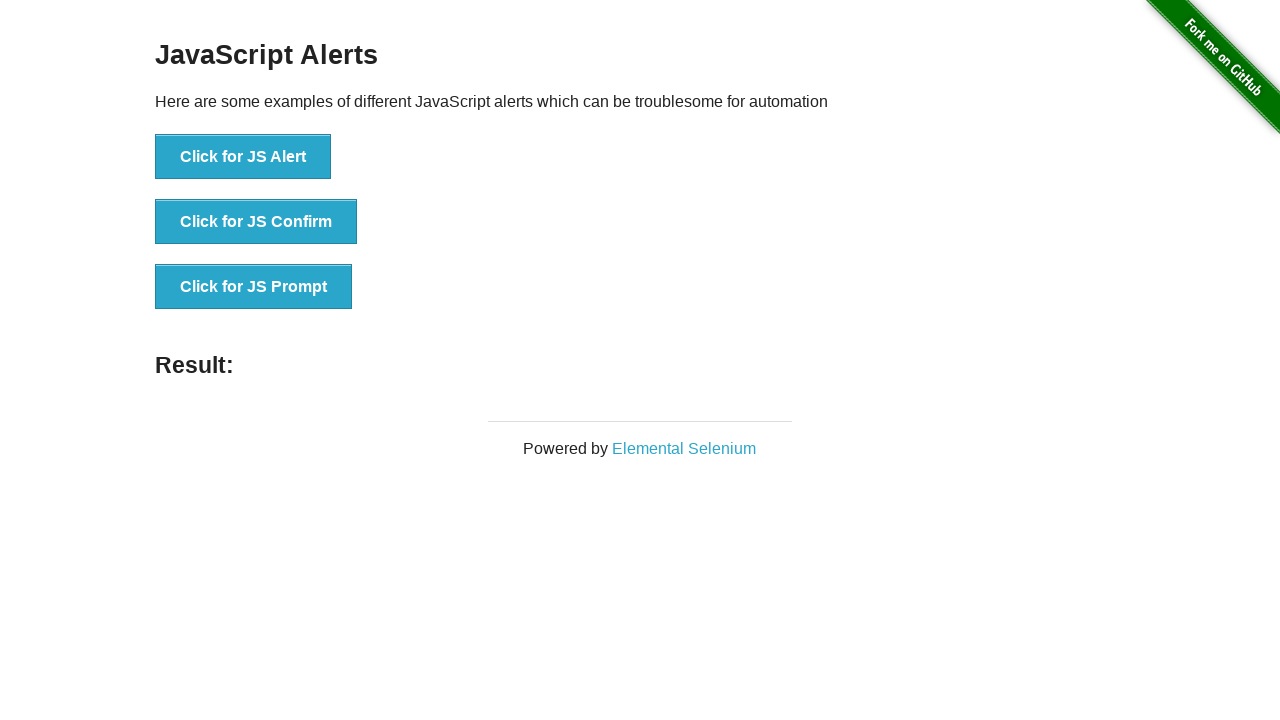

Clicked the 'Click for JS Alert' button at (243, 157) on xpath=//button[text()='Click for JS Alert']
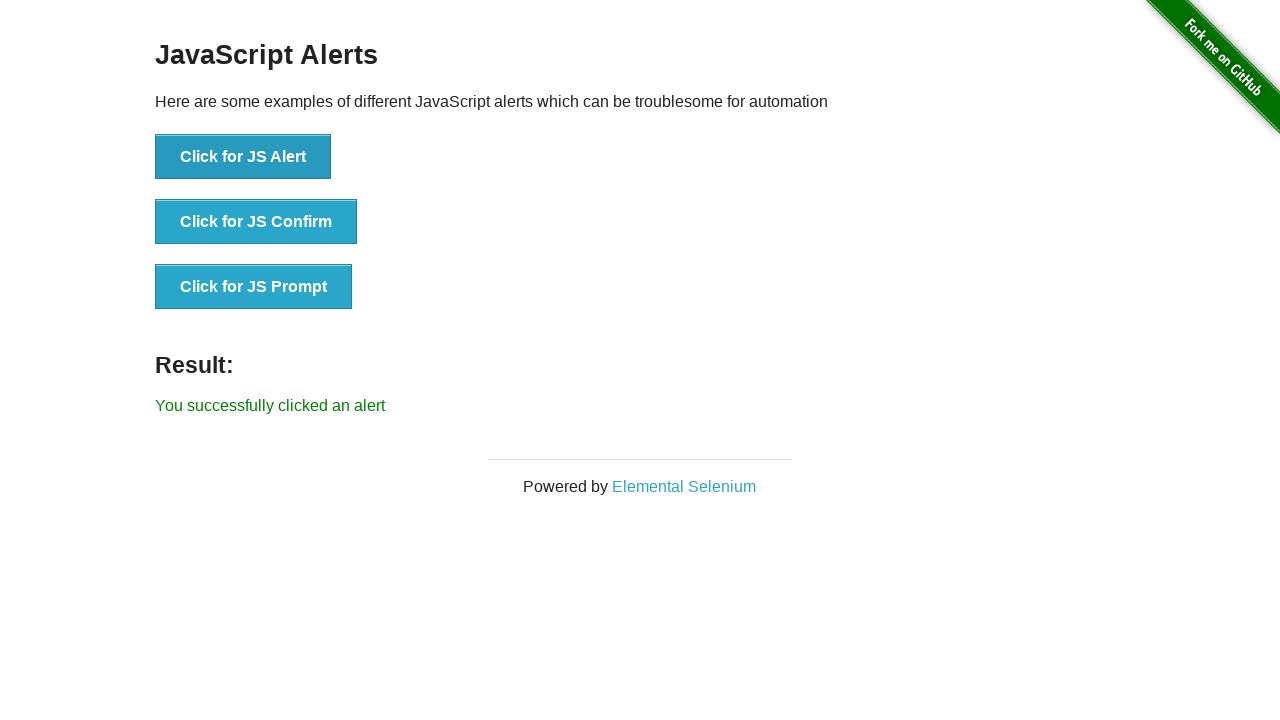

Set up dialog handler to accept alerts
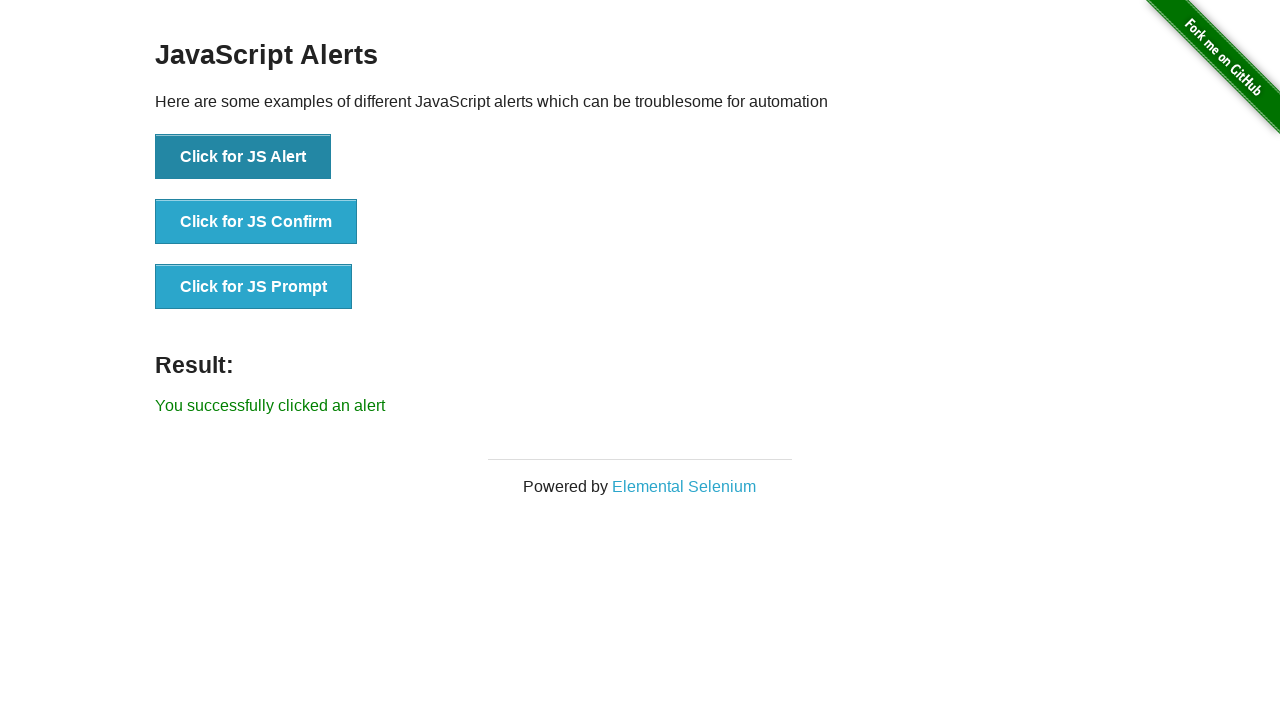

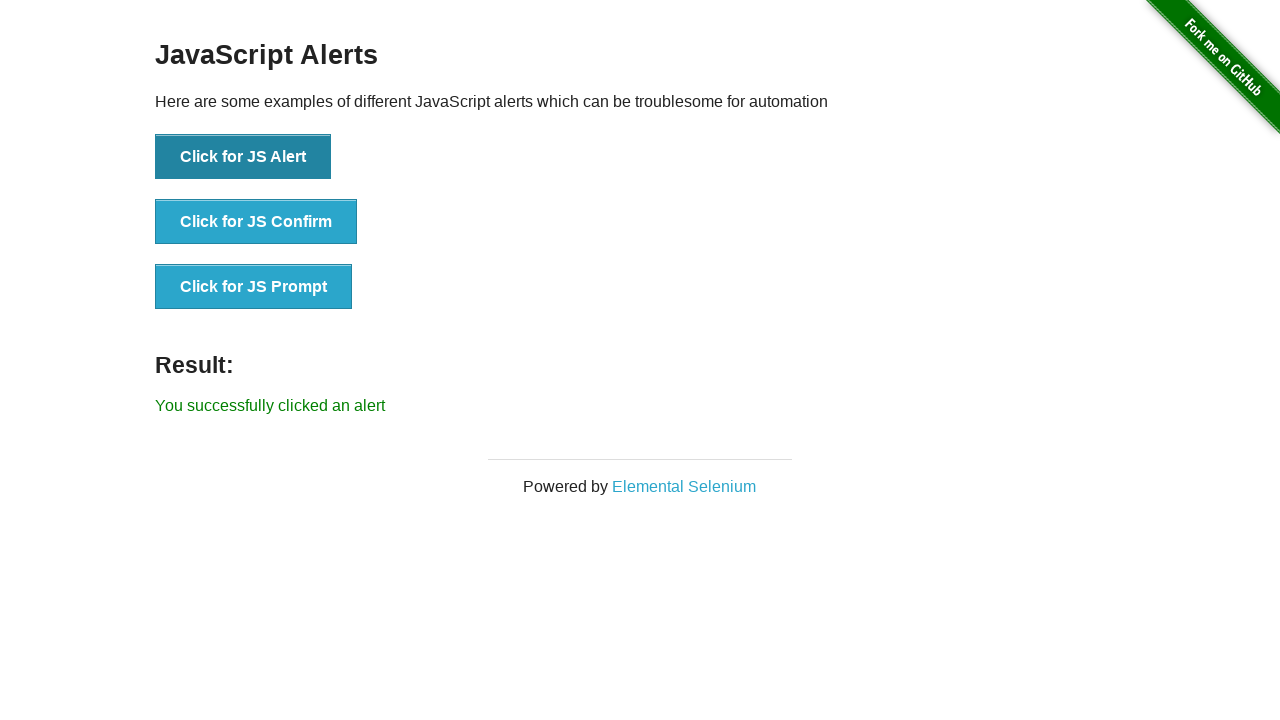